Tests product information page for Samsung Galaxy S6 by clicking on the product and verifying the name, price, and description are displayed correctly.

Starting URL: https://www.demoblaze.com/index.html

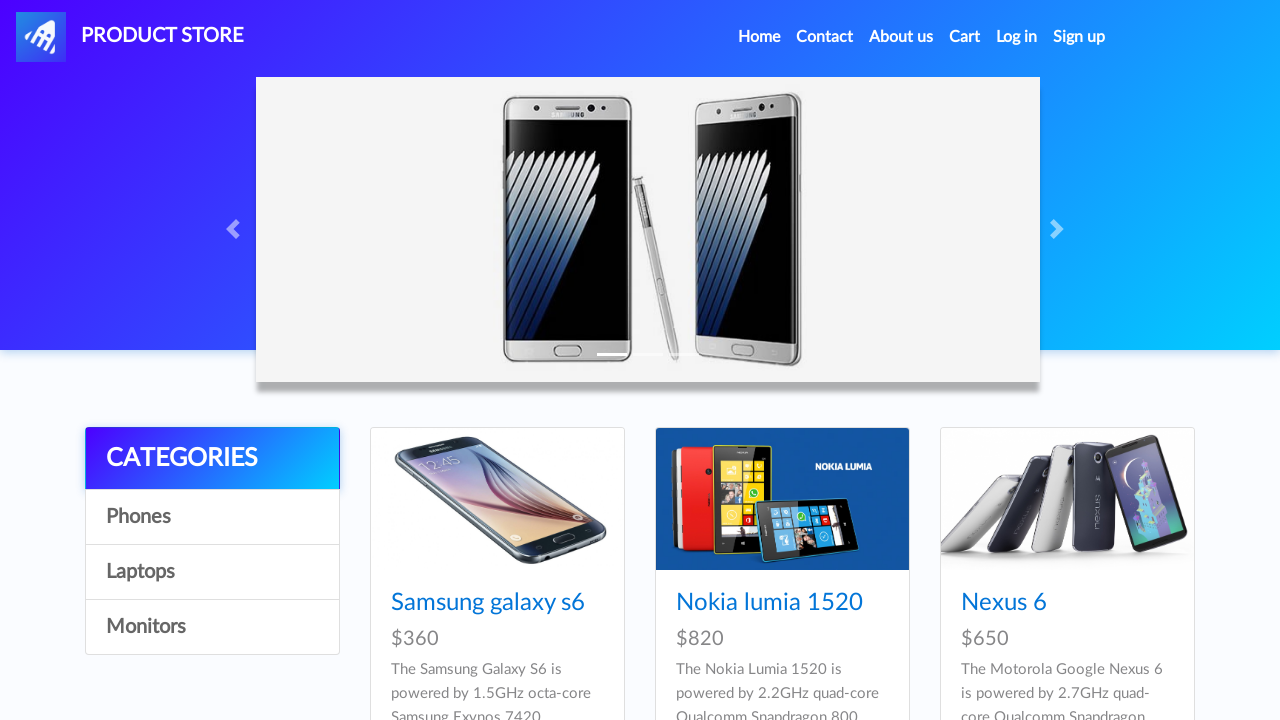

Clicked on Samsung Galaxy S6 product link at (488, 603) on xpath=//a[text()='Samsung galaxy s6']
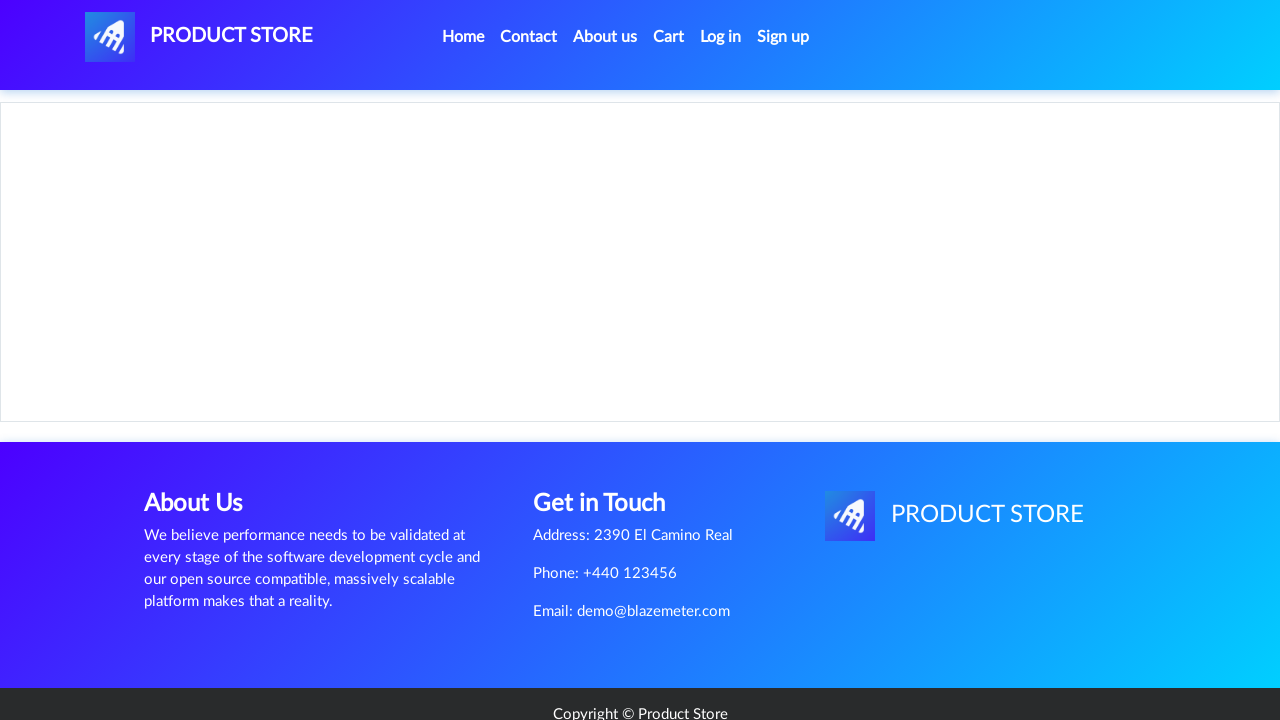

Product page loaded - product name element found
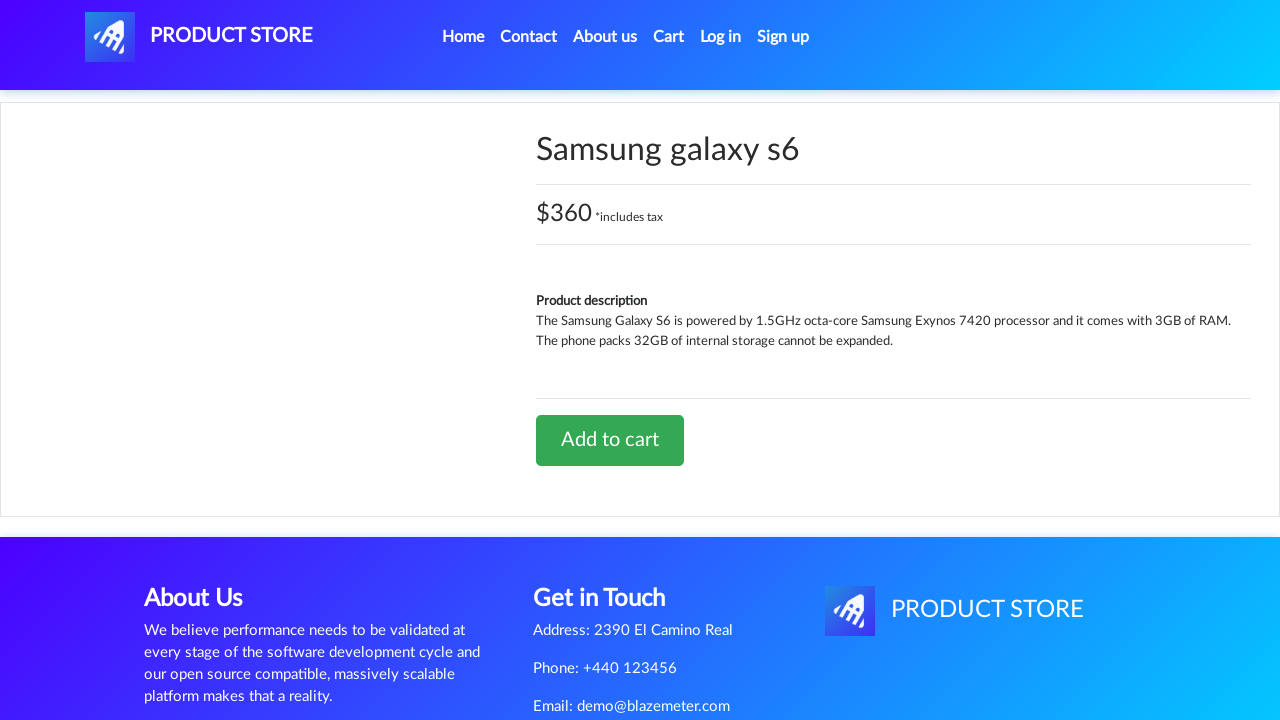

Verified product name is 'Samsung galaxy s6'
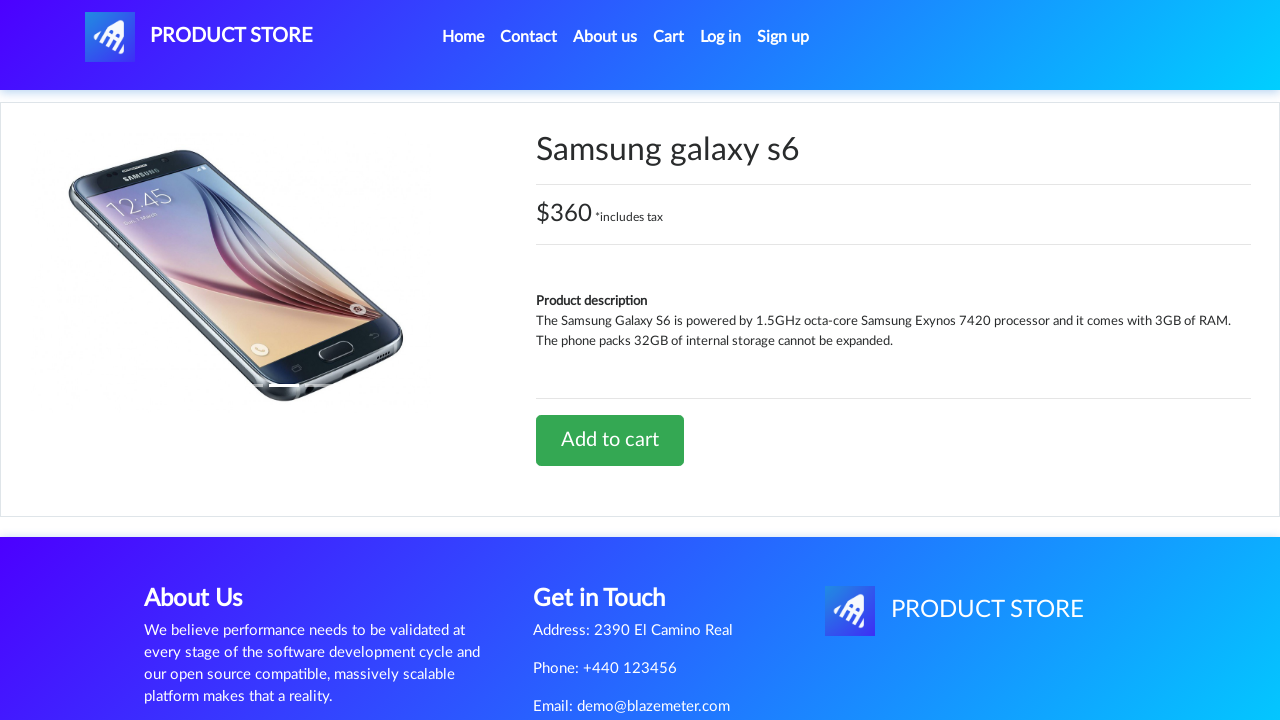

Verified product price is '$360 *includes tax'
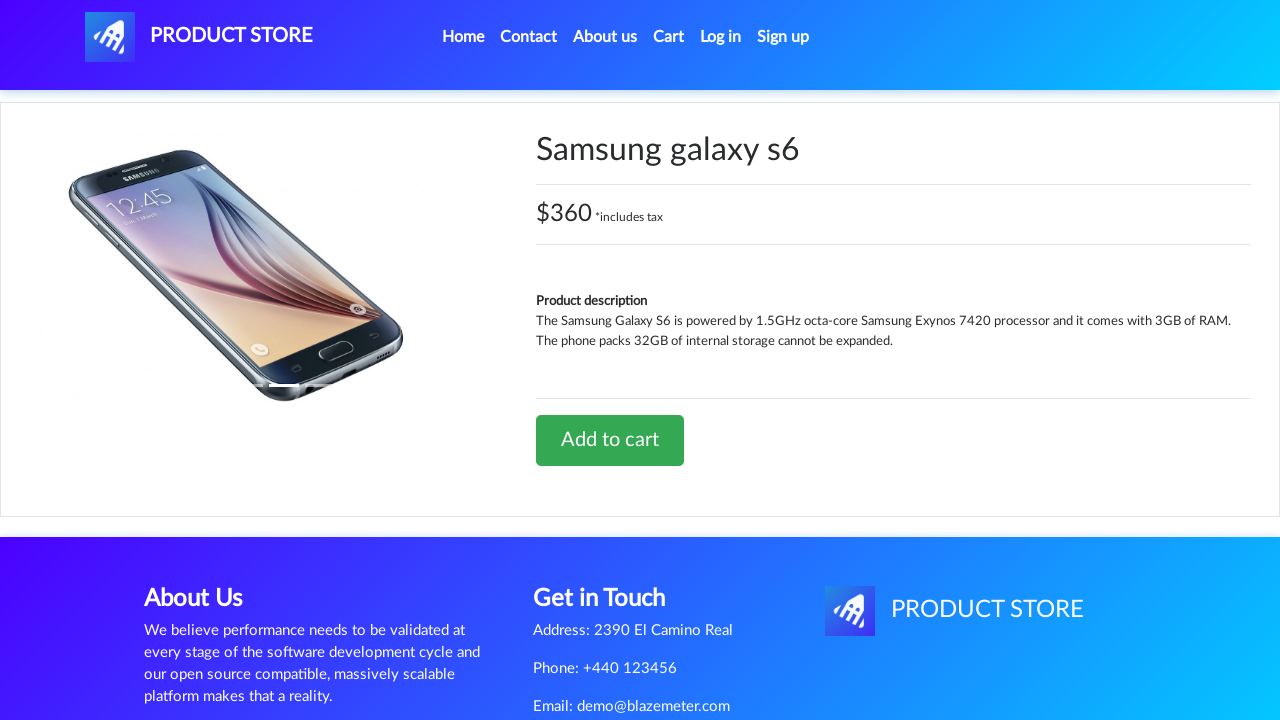

Located product description element
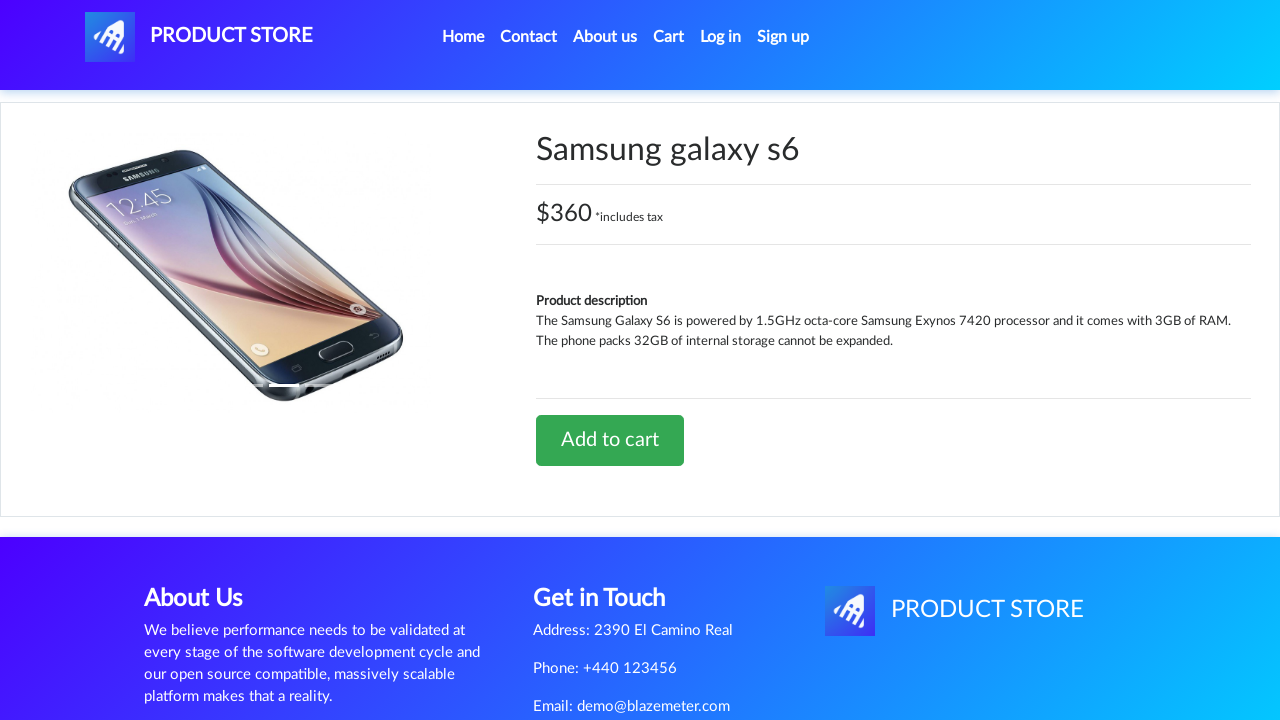

Waited 1 second for page stabilization
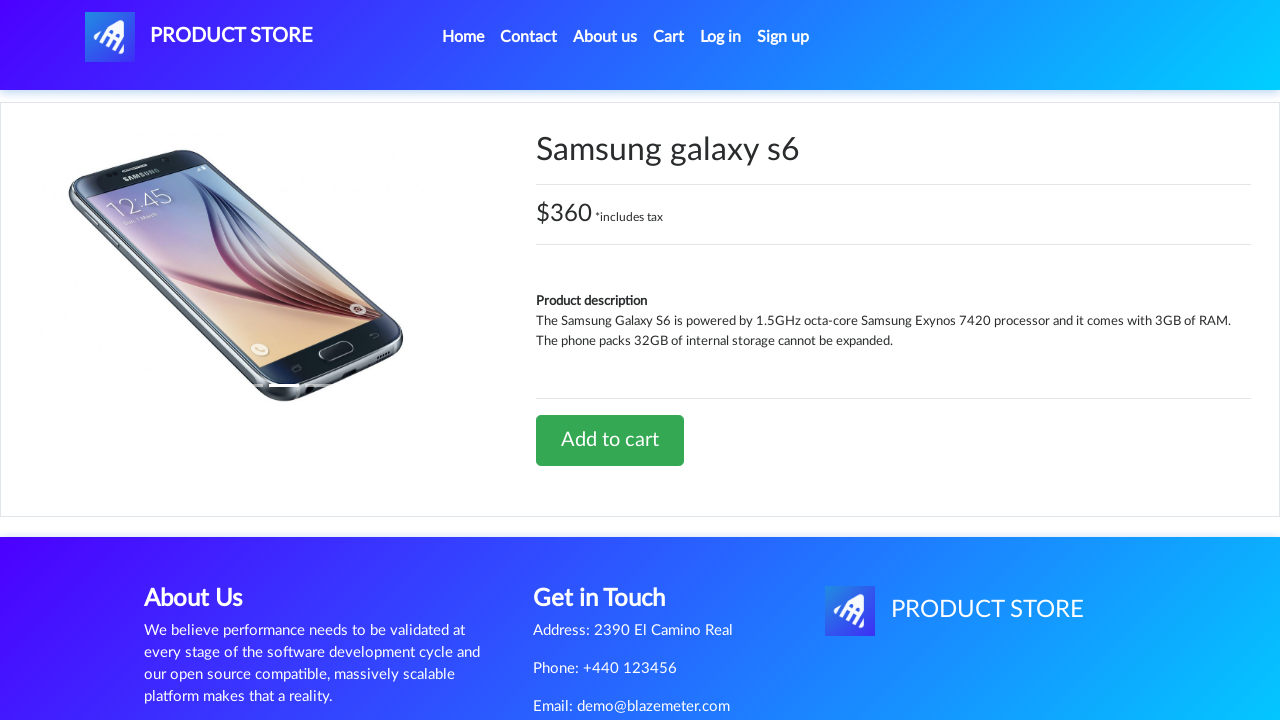

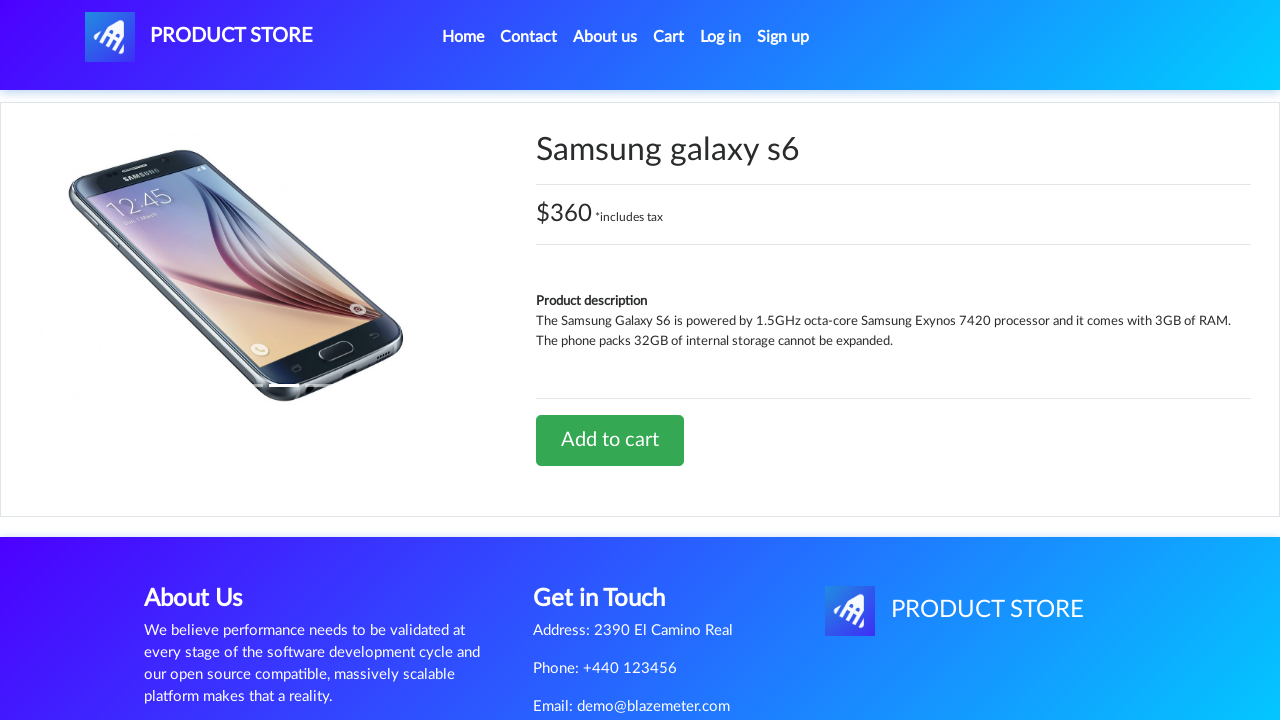